Tests navigation to the registration page by clicking the registration link and verifying the URL changes to the registration page URL.

Starting URL: https://qa.koel.app/

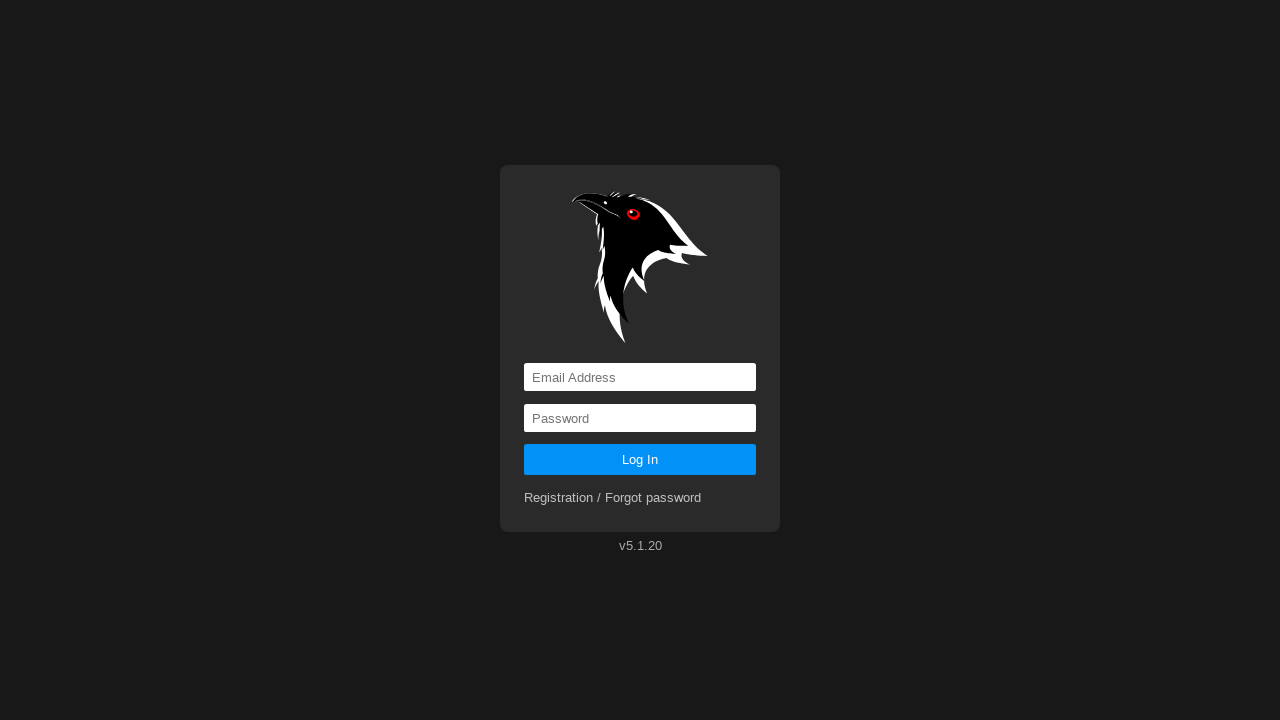

Clicked on the registration link at (613, 498) on a[href='registration']
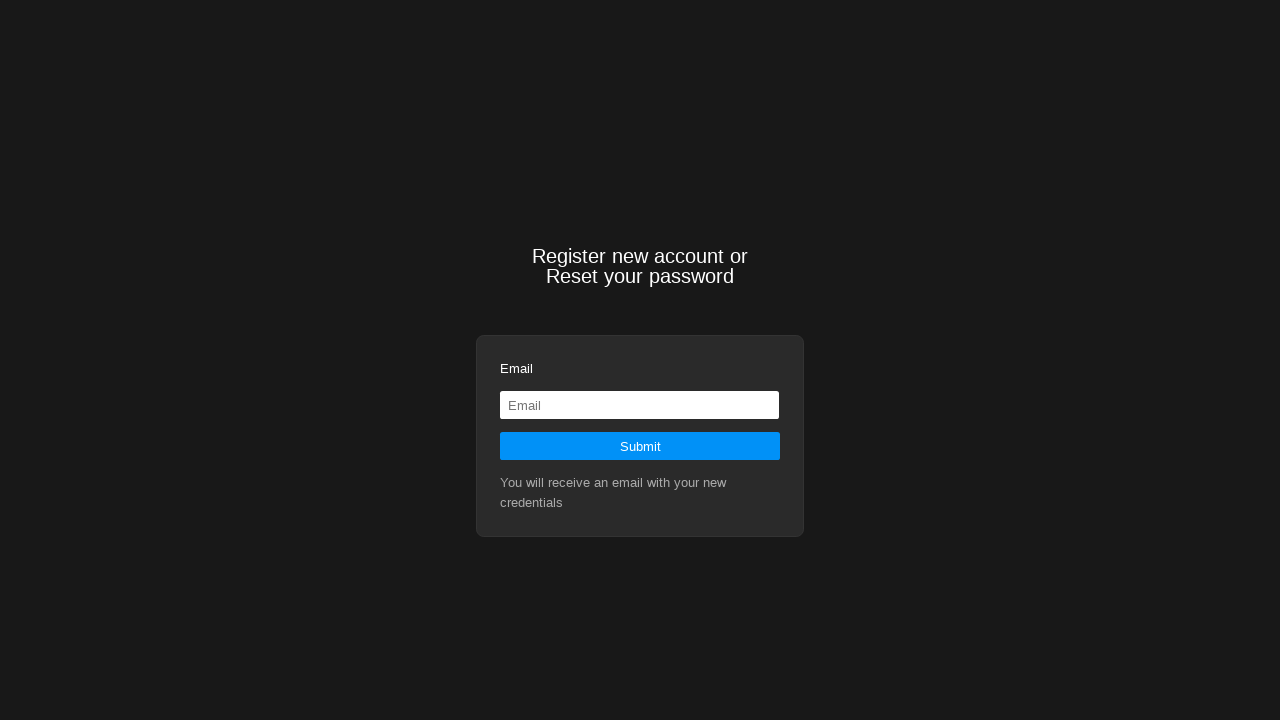

Verified navigation to registration page URL
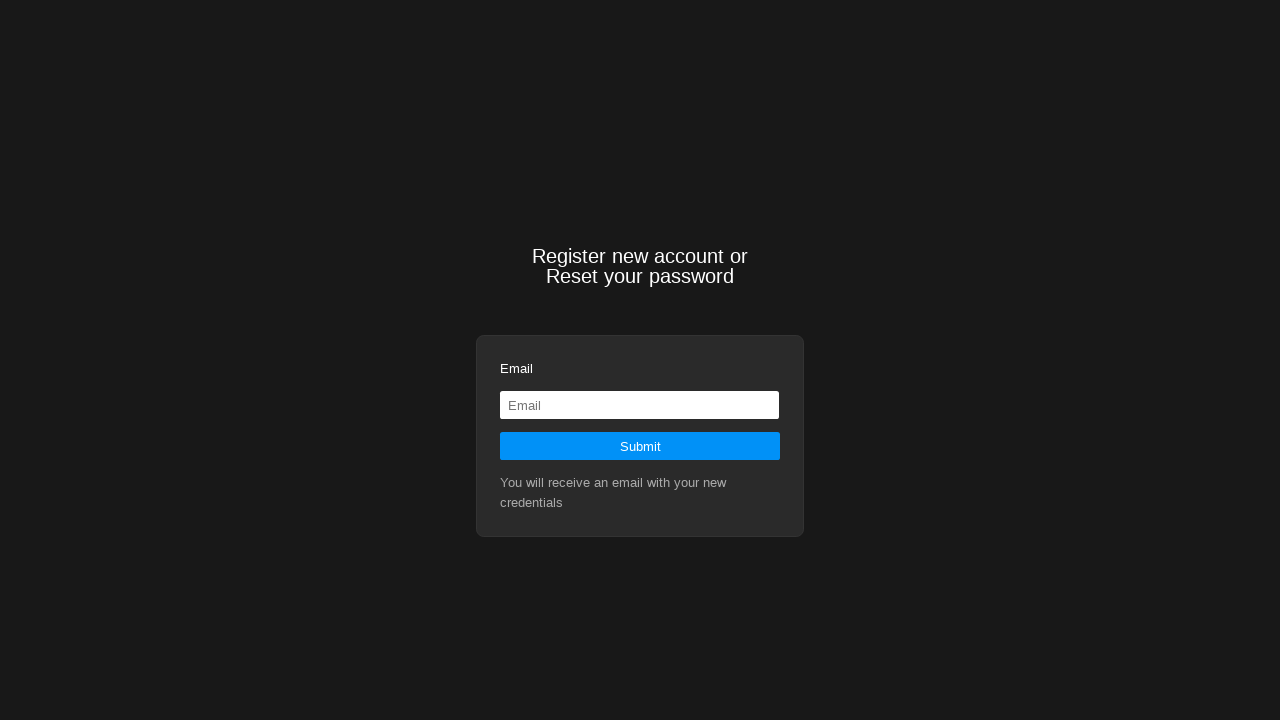

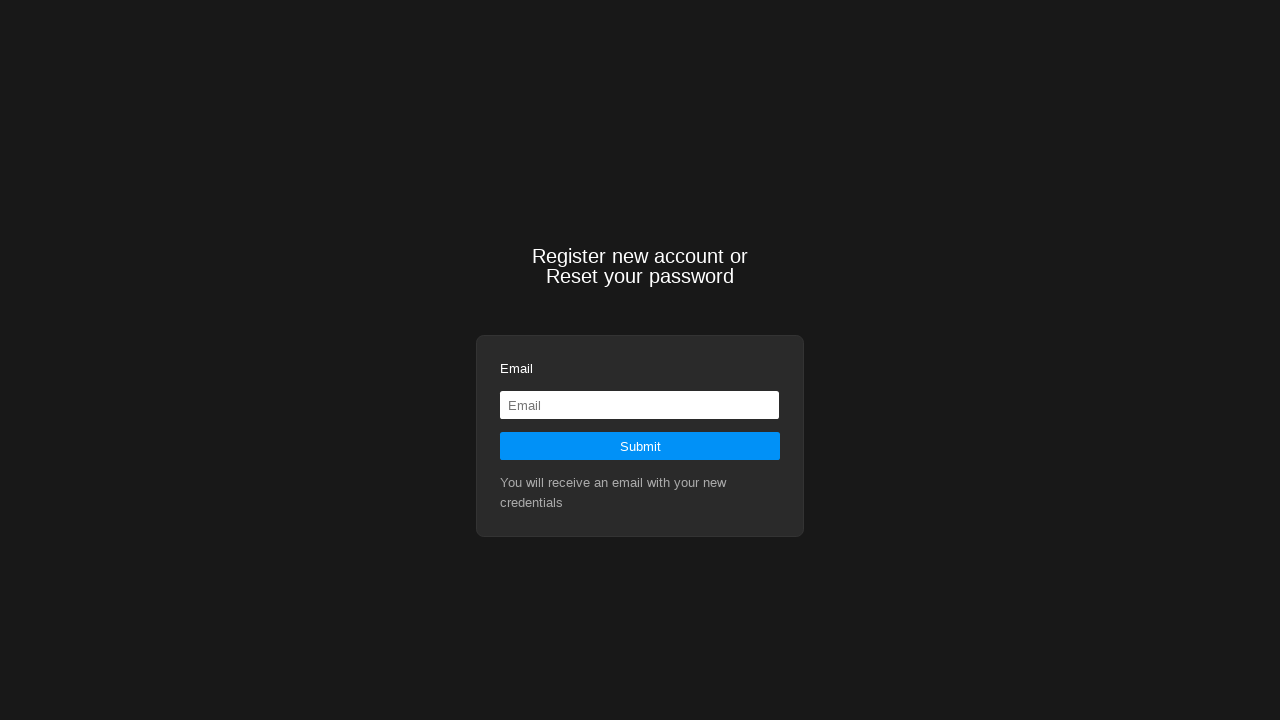